Tests data table sorting without attributes by clicking the 4th column header and verifying the dues column is sorted in ascending order

Starting URL: http://the-internet.herokuapp.com/tables

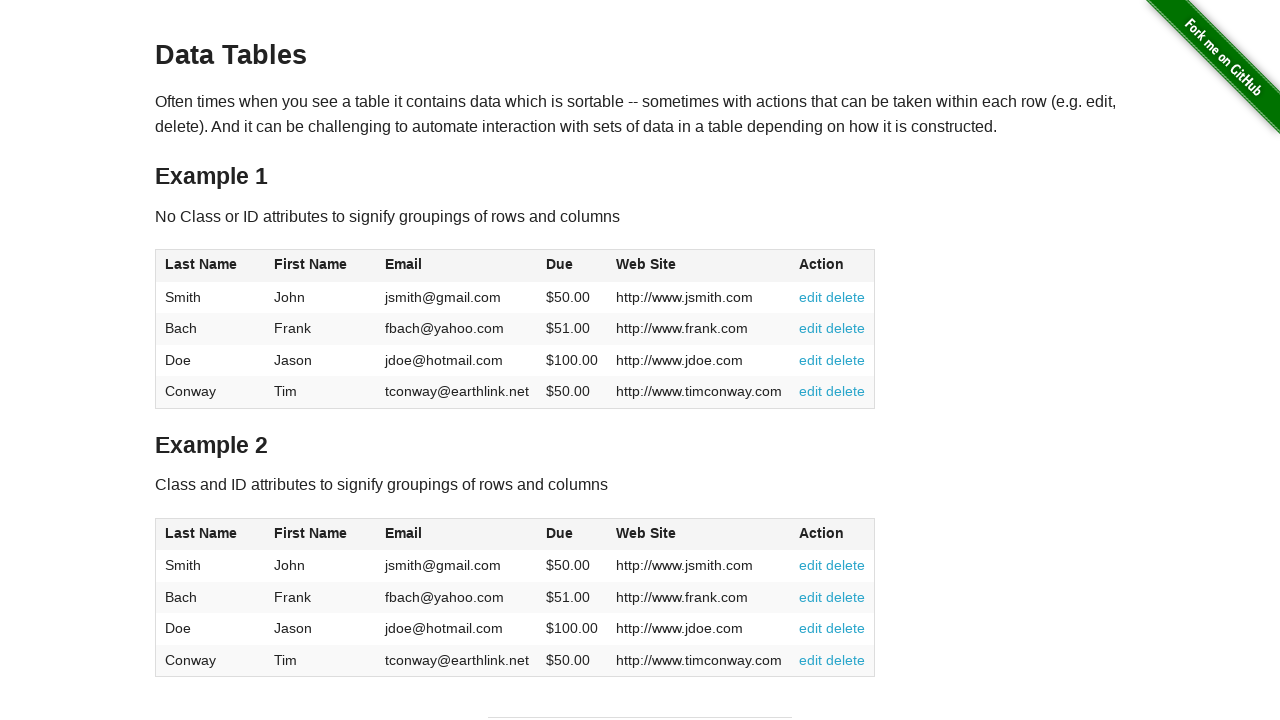

Navigated to the-internet.herokuapp.com/tables
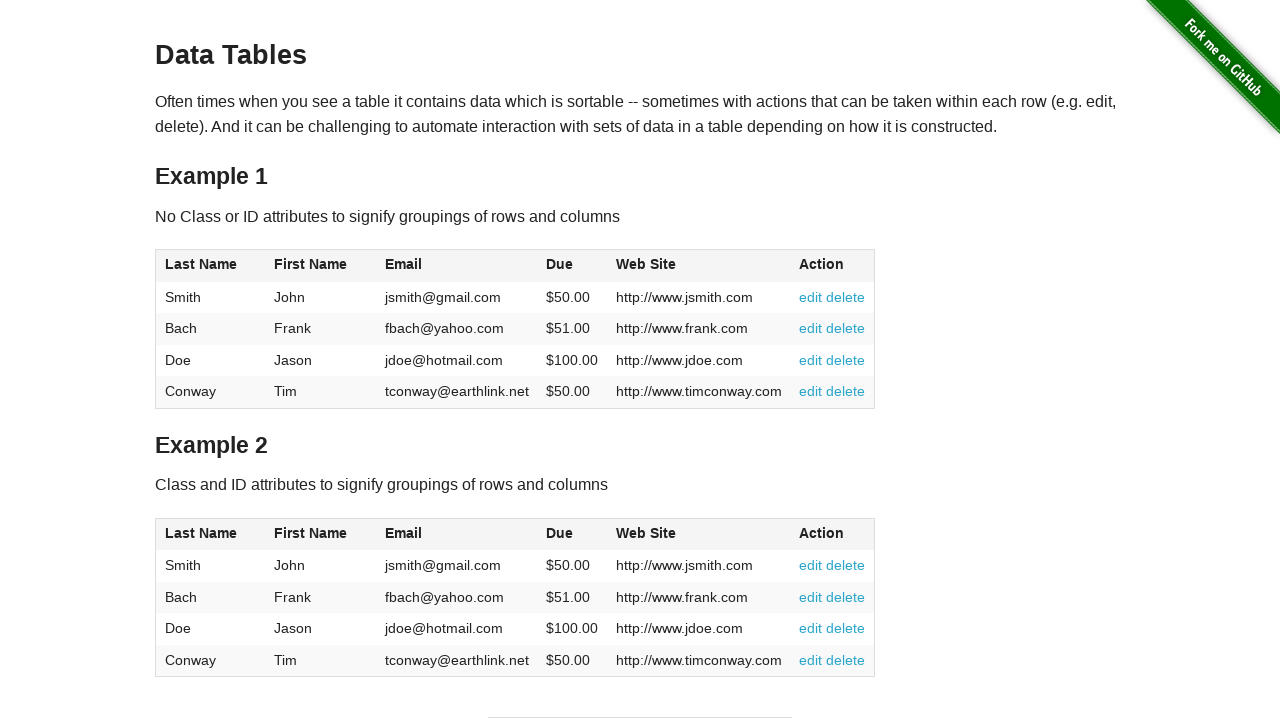

Clicked the 4th column header (Dues) to sort in ascending order at (572, 266) on #table1 thead tr th:nth-of-type(4)
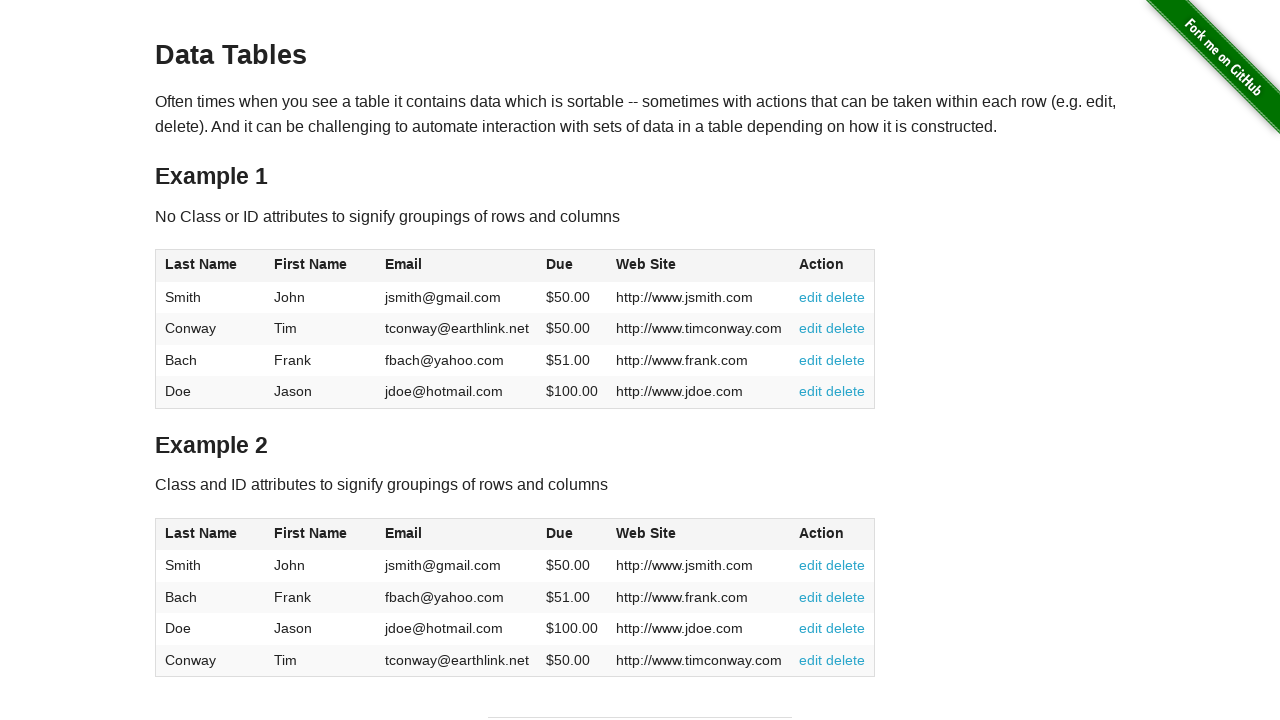

Table sorted and dues column verified to be in ascending order
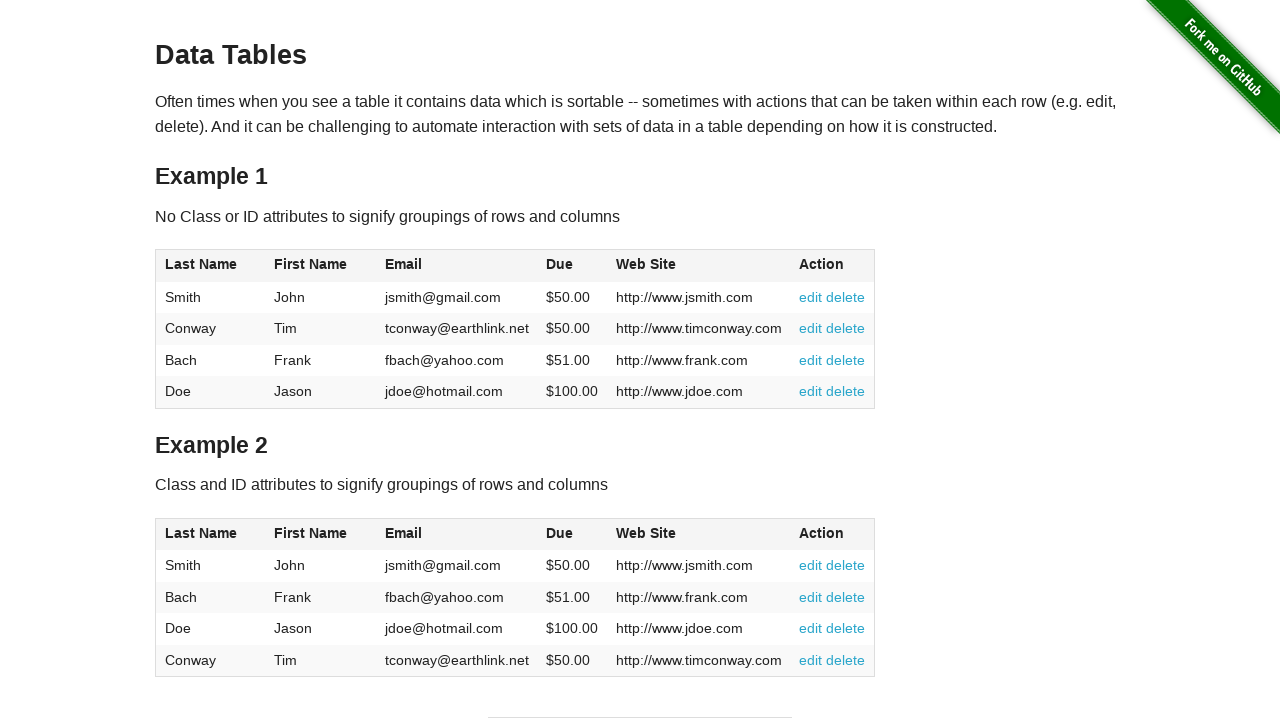

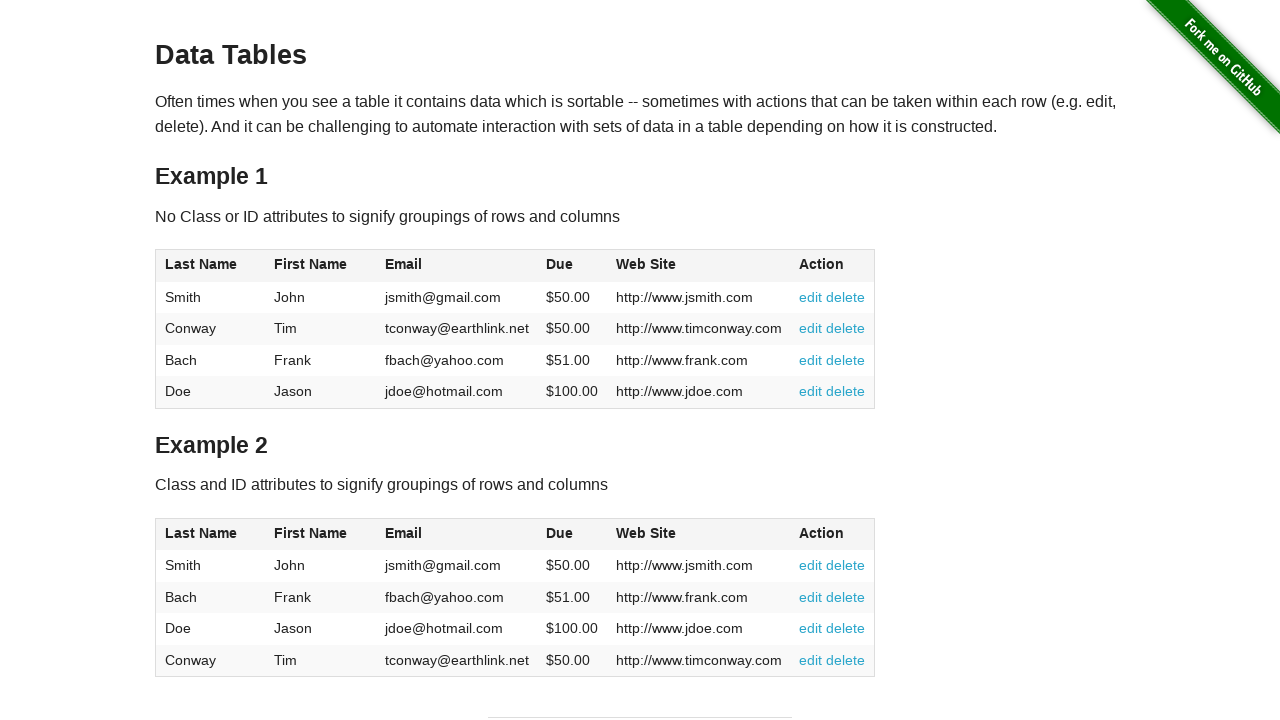